Tests an e-commerce flow on an Angular demo app by browsing products, selecting Selenium product, adding it to cart, navigating to cart, and updating the quantity field.

Starting URL: https://rahulshettyacademy.com/angularAppdemo/

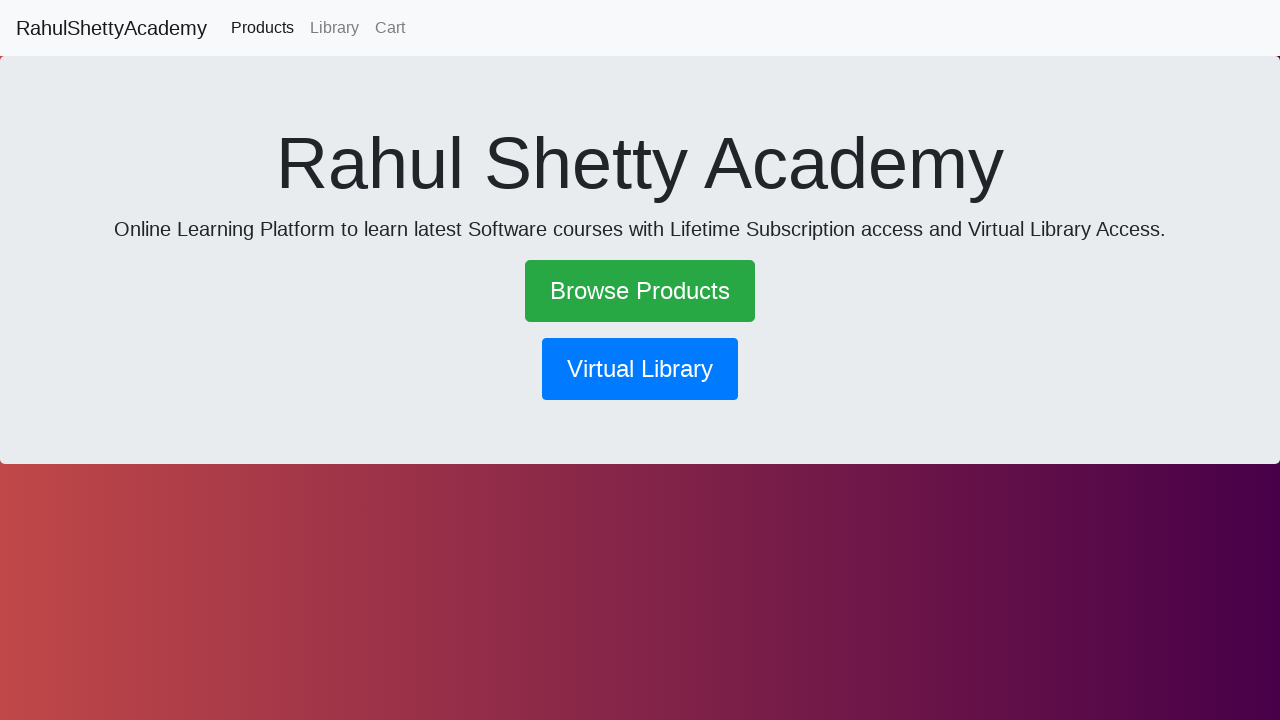

Clicked 'Browse Products' link at (640, 291) on text=Browse Products
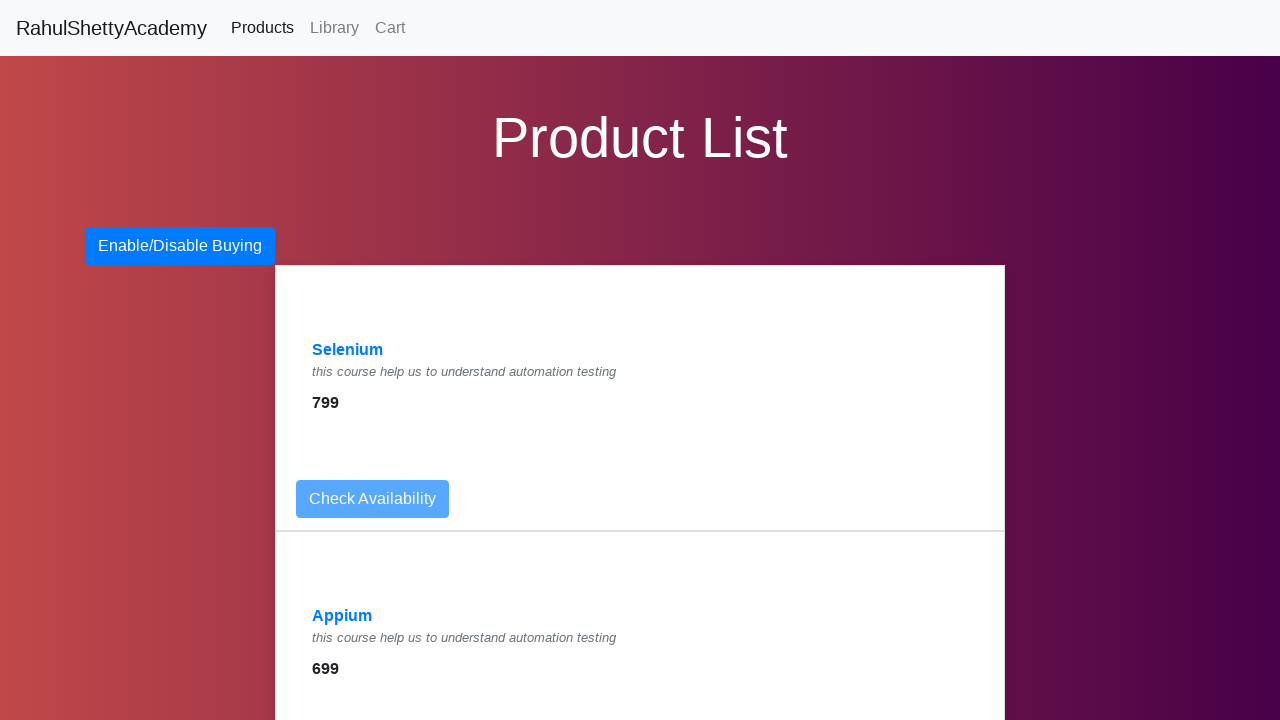

Clicked on 'Selenium' product at (348, 350) on text=Selenium
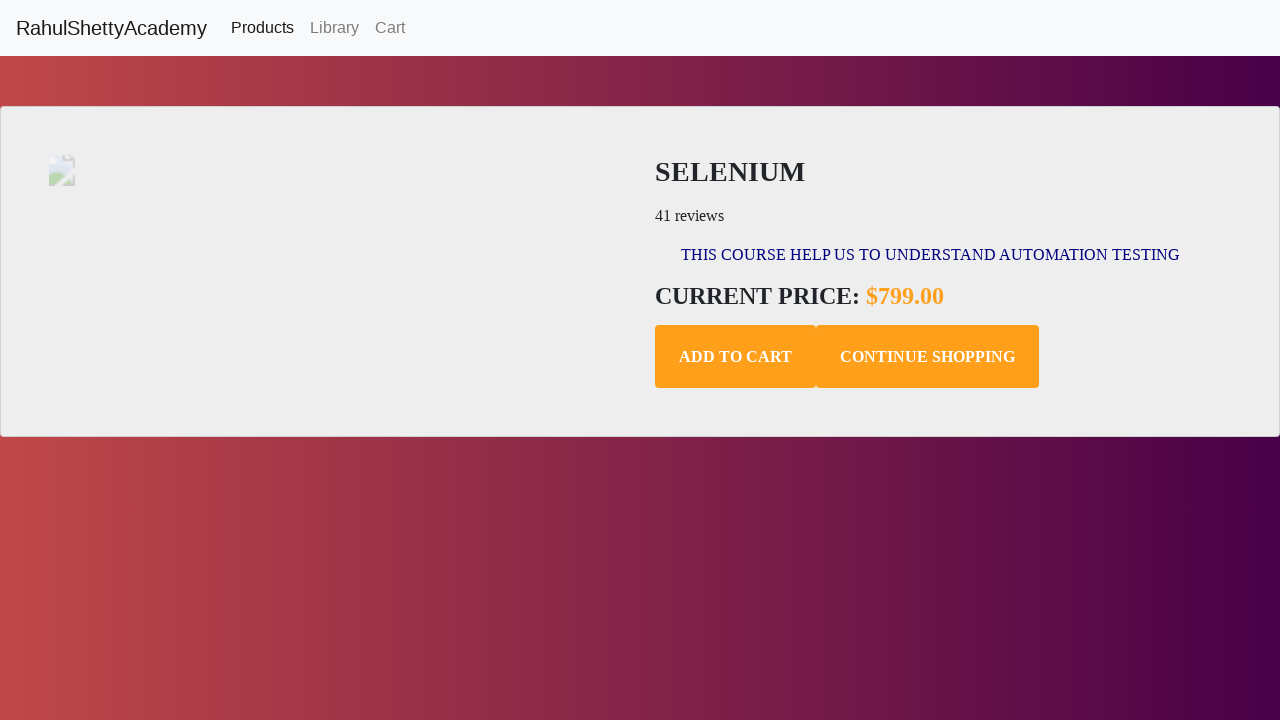

Clicked 'Add to Cart' button at (736, 357) on .add-to-cart
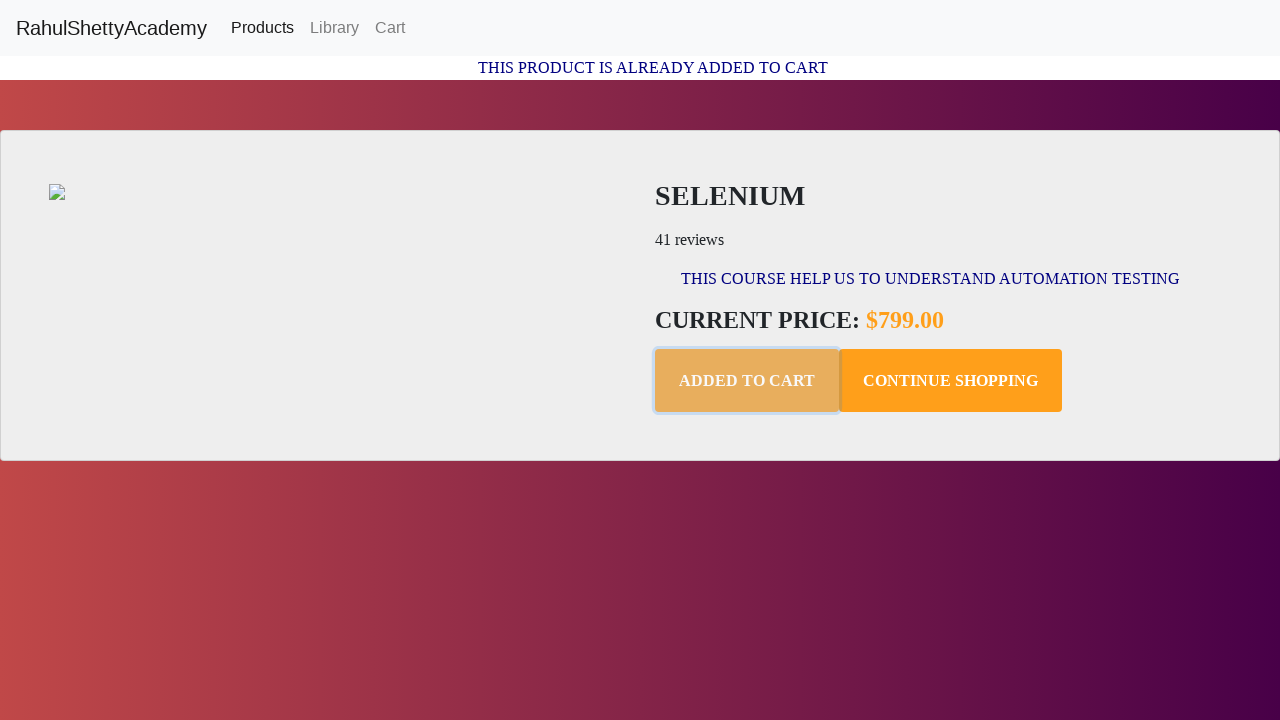

Navigated to Cart at (390, 28) on text=Cart
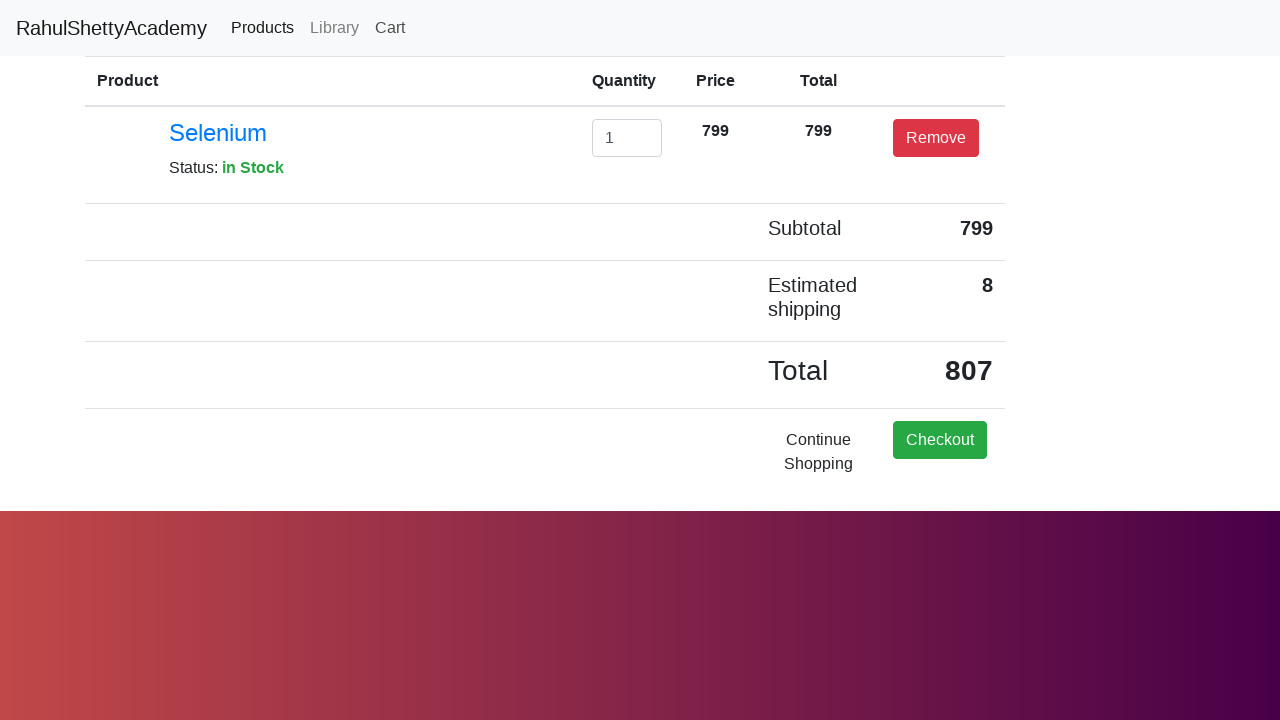

Cleared the quantity input field on #exampleInputEmail1
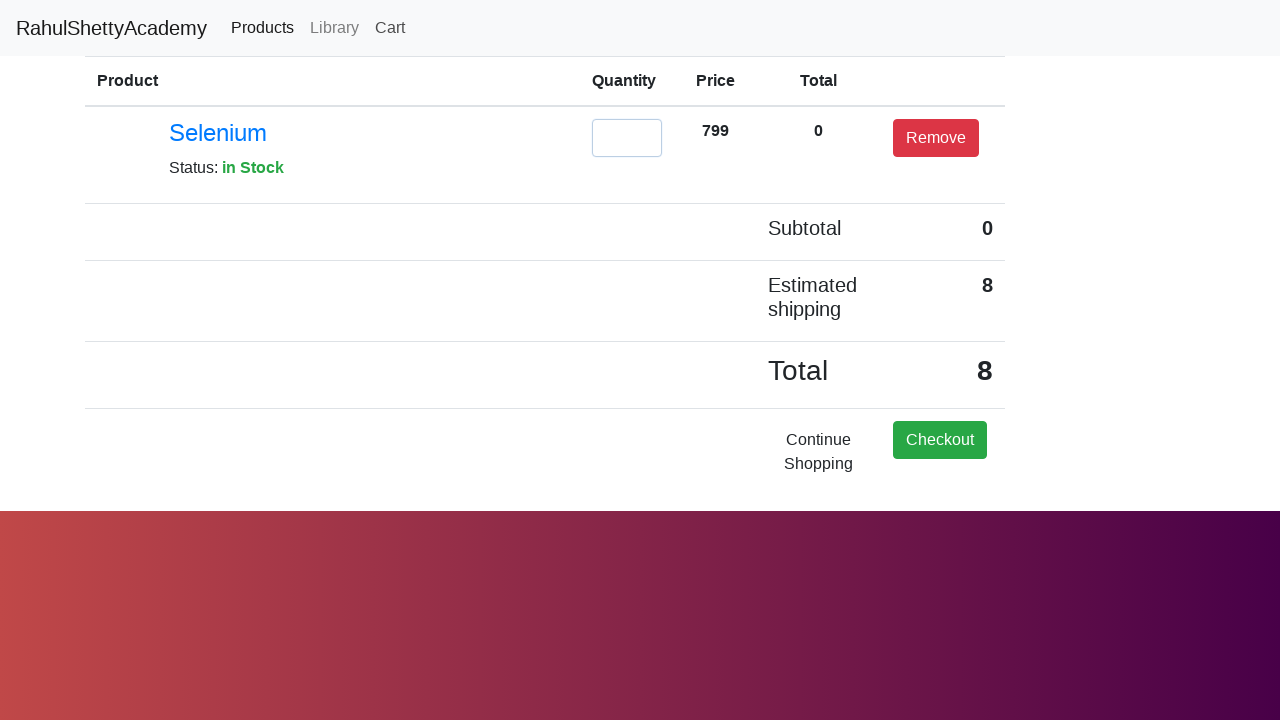

Entered new quantity value of 2 on #exampleInputEmail1
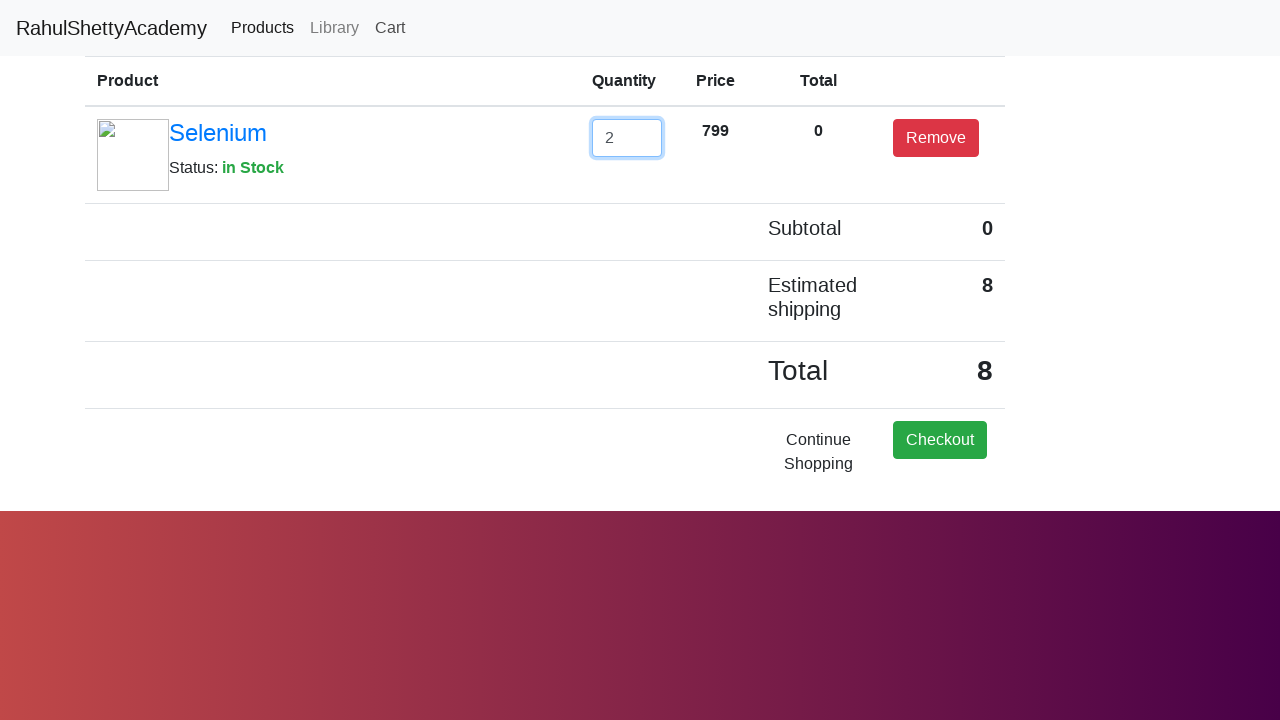

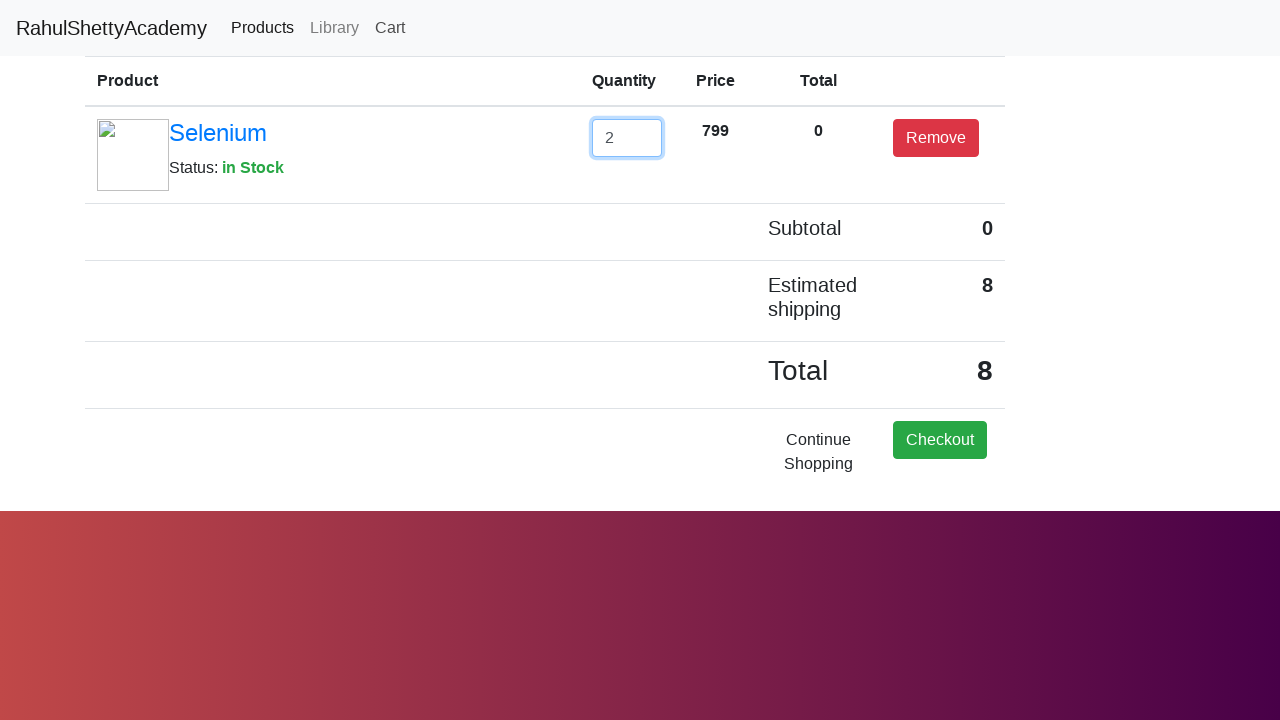